Tests drag and drop functionality by dragging an element and dropping it onto a target element within an iframe

Starting URL: https://jqueryui.com/droppable

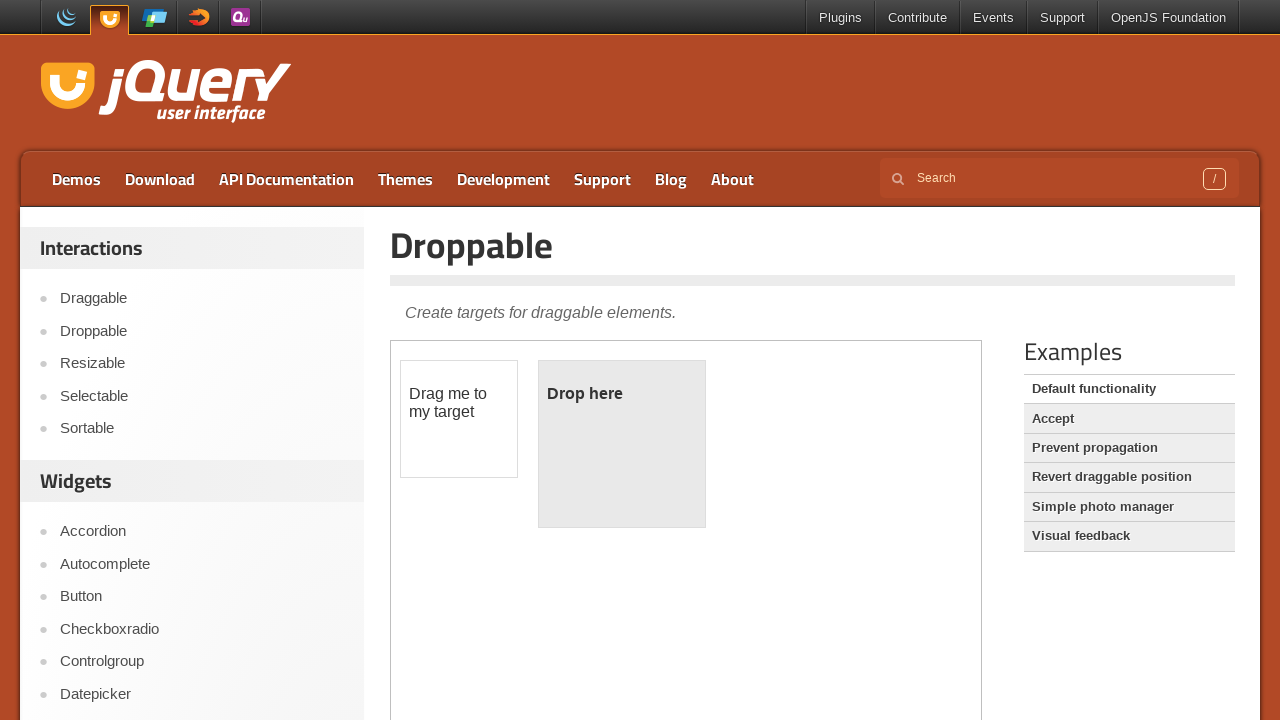

Located the iframe containing the drag and drop demo
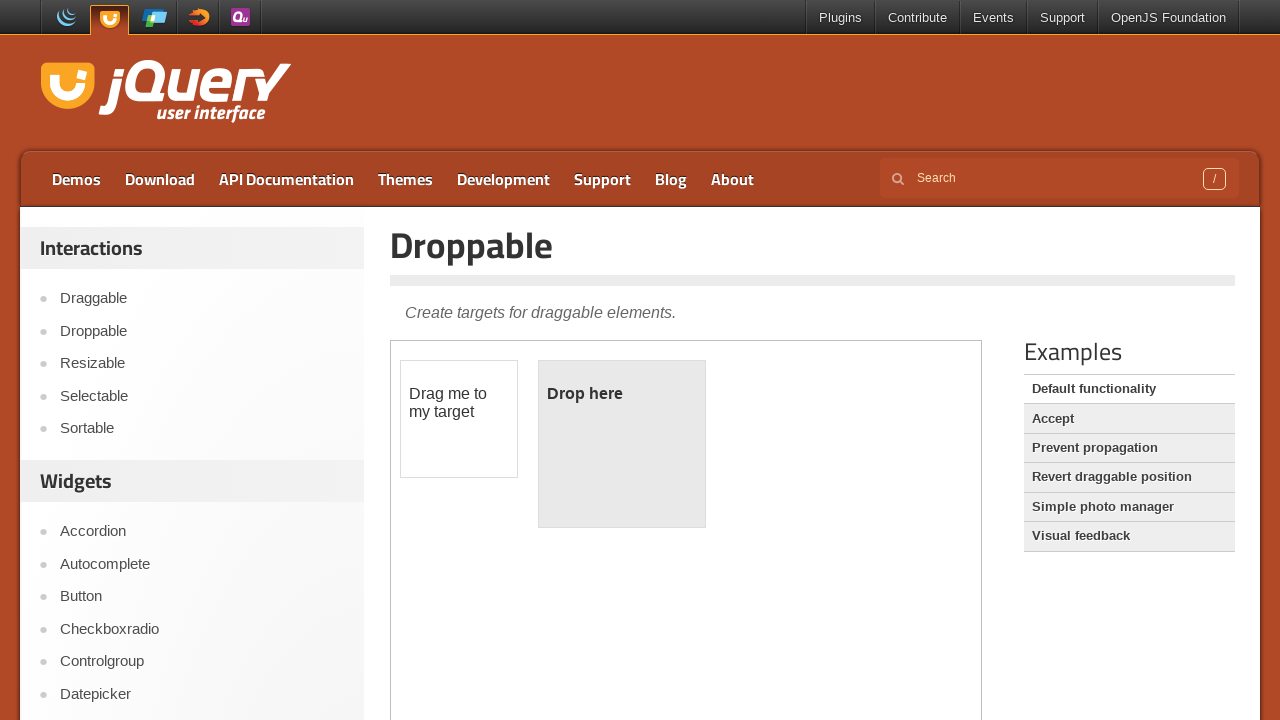

Located the draggable element
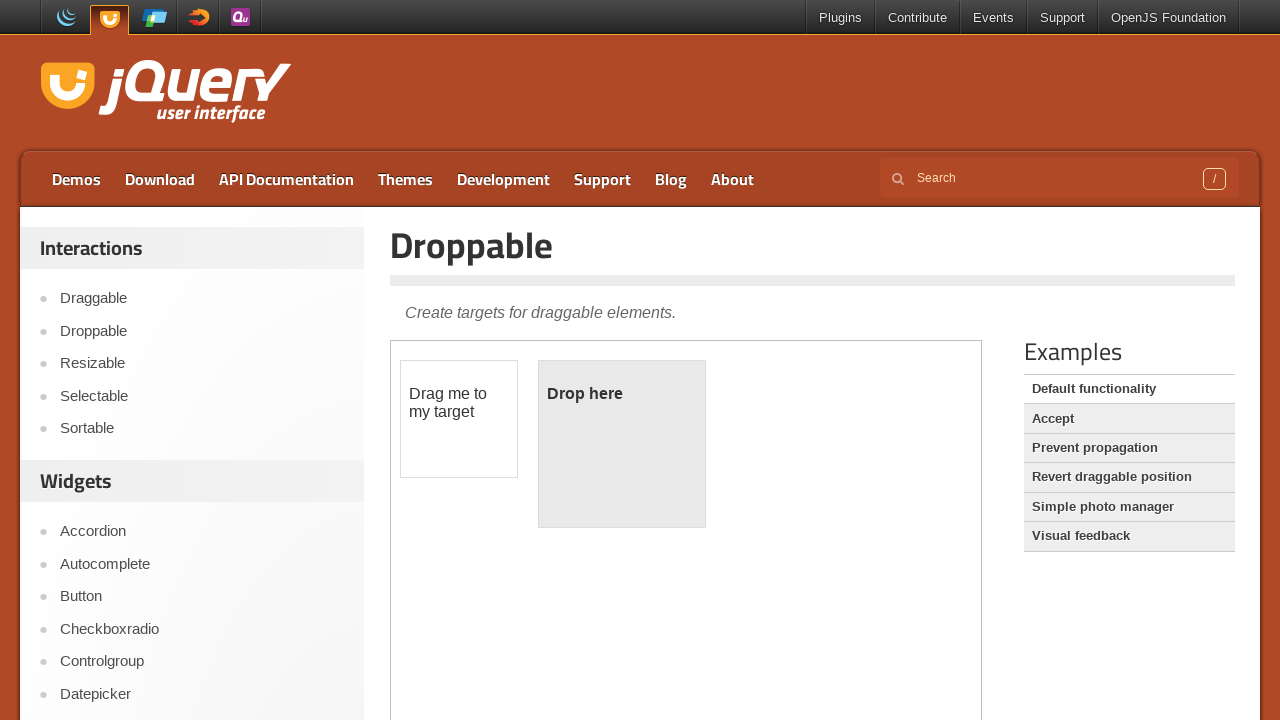

Located the droppable target element
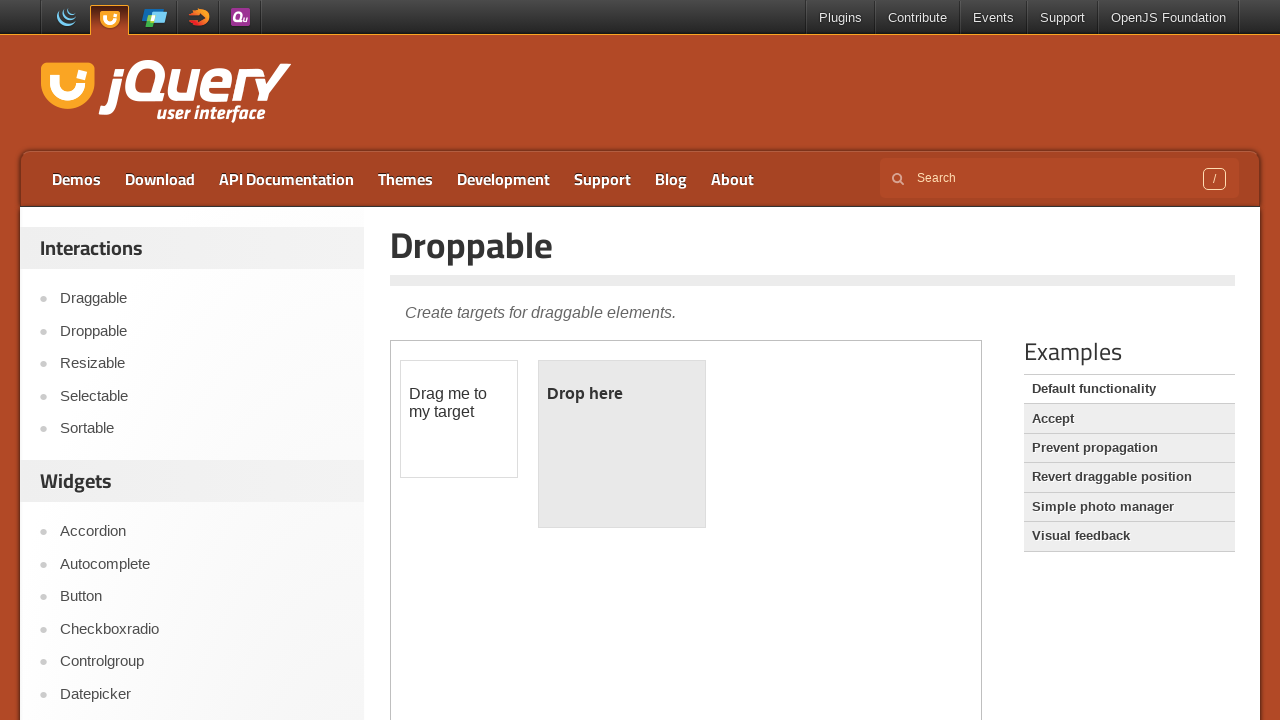

Dragged element onto target and dropped it successfully at (622, 444)
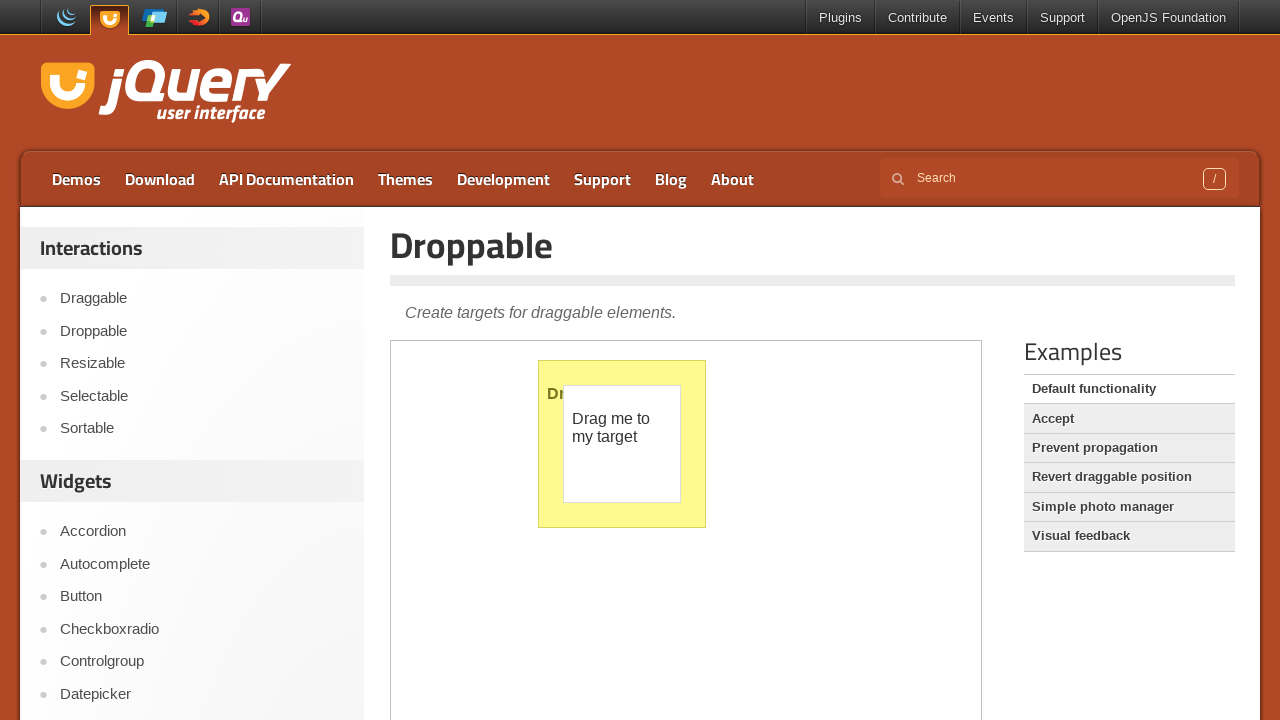

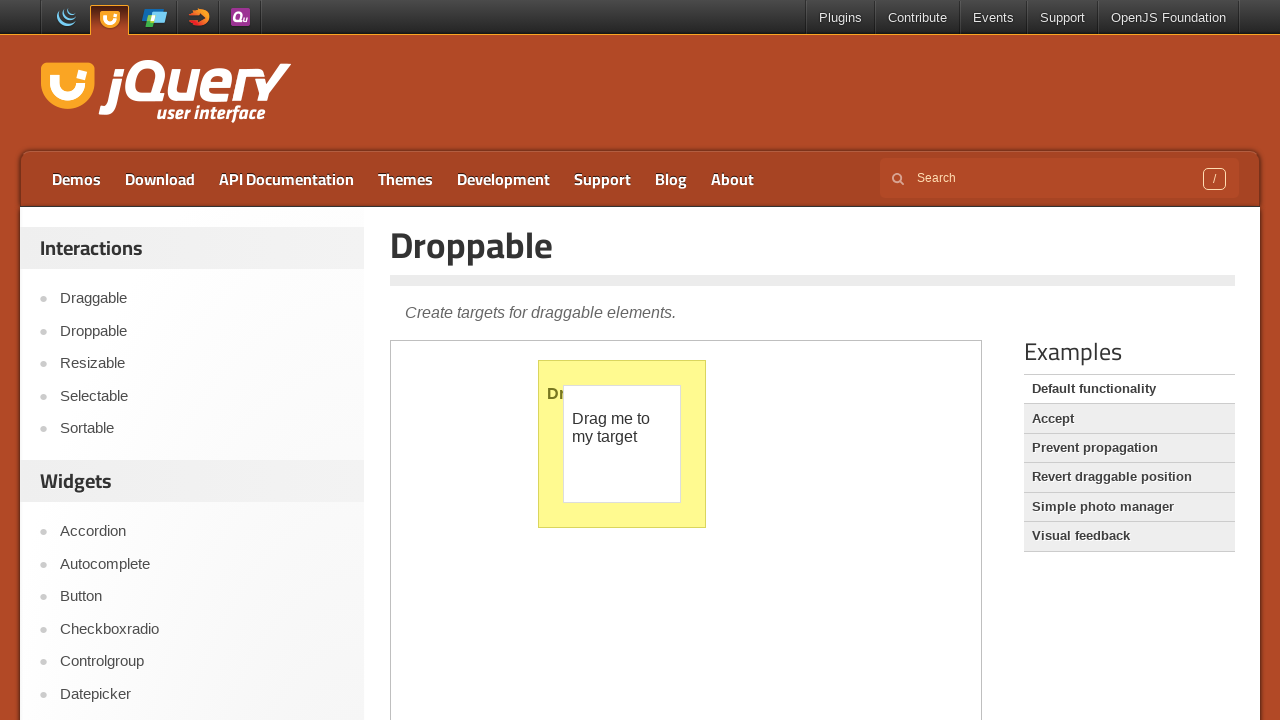